Tests the season dropdown functionality on South Park Studios website by clicking the dropdown and verifying that the list of seasons is displayed.

Starting URL: https://www.southparkstudios.com.br/seasons/south-park

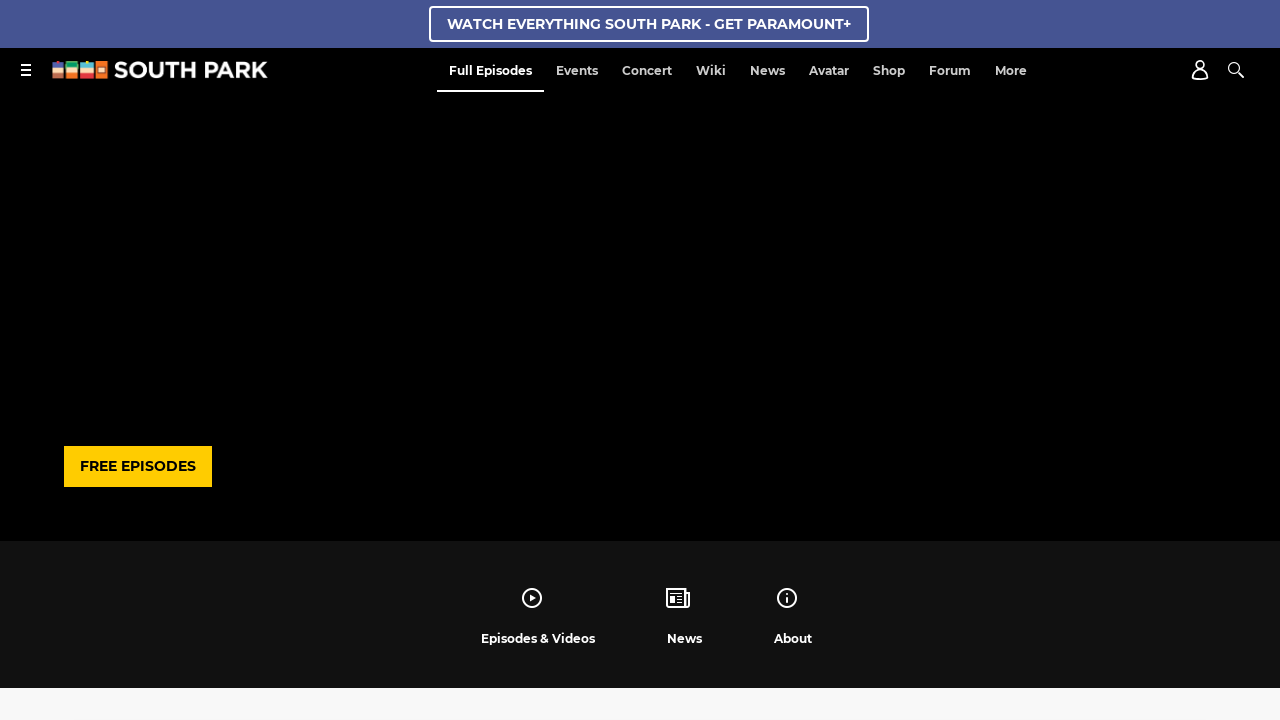

Clicked on the season dropdown to open it at (640, 360) on div[data-testid='Dropdown']
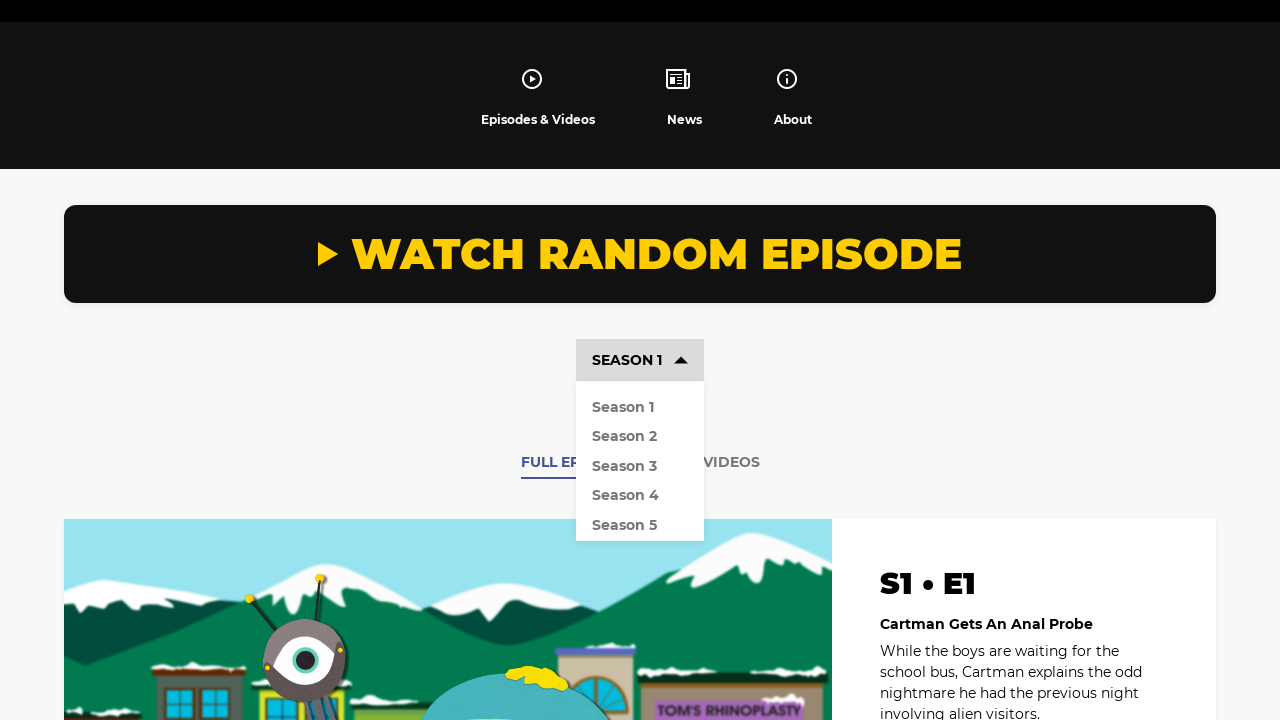

Verified that the list of seasons is displayed in the dropdown
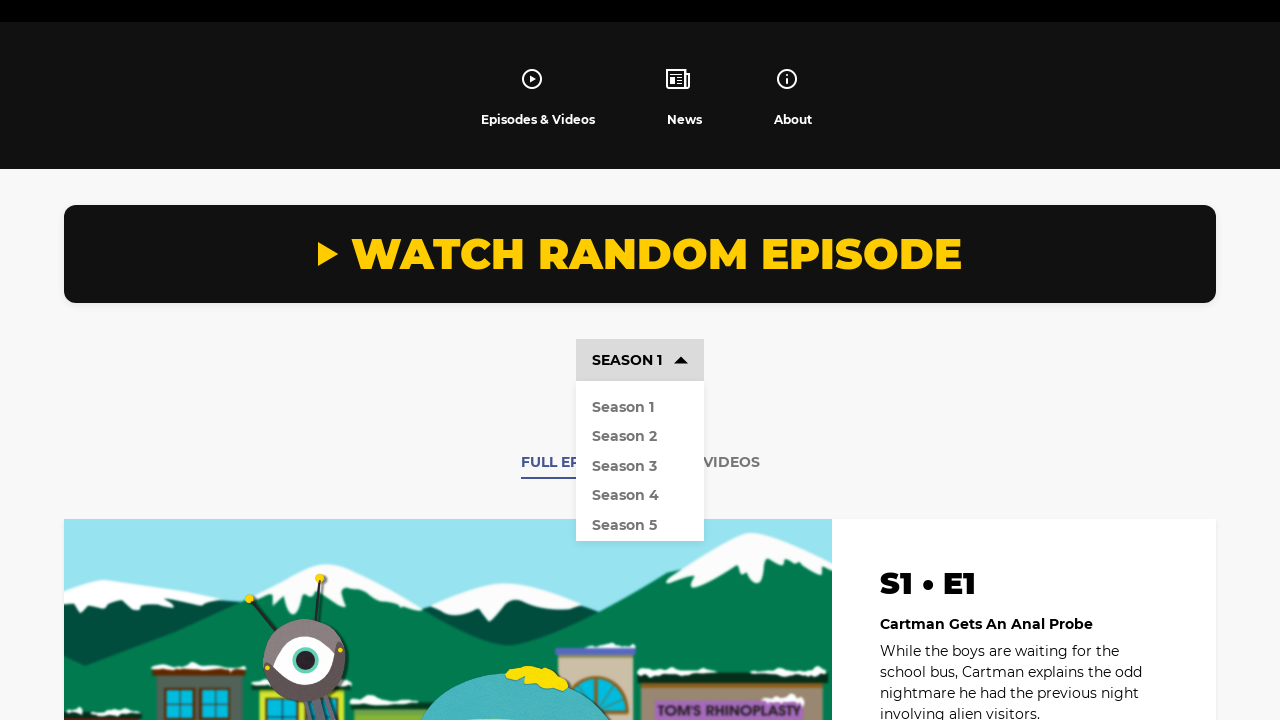

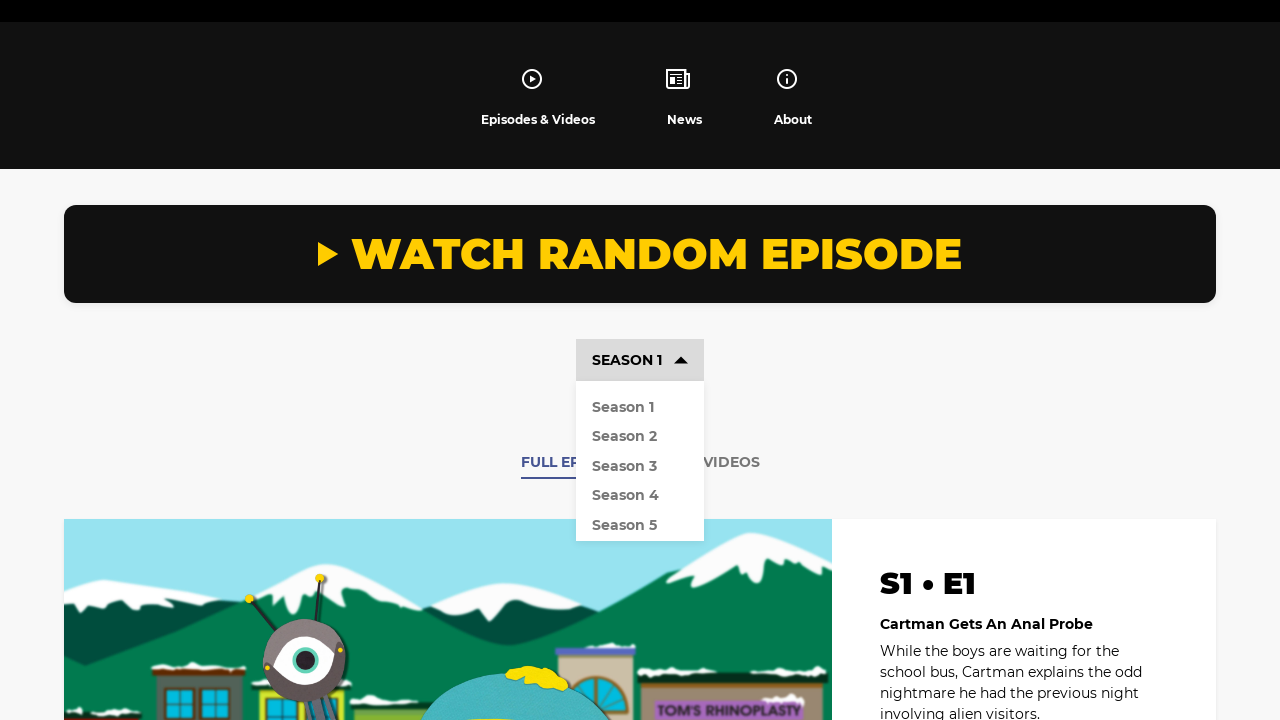